Tests a simple registration form by filling in first name, last name, email, and phone number fields, then submitting the form and handling the confirmation alert.

Starting URL: https://v1.training-support.net/selenium/simple-form

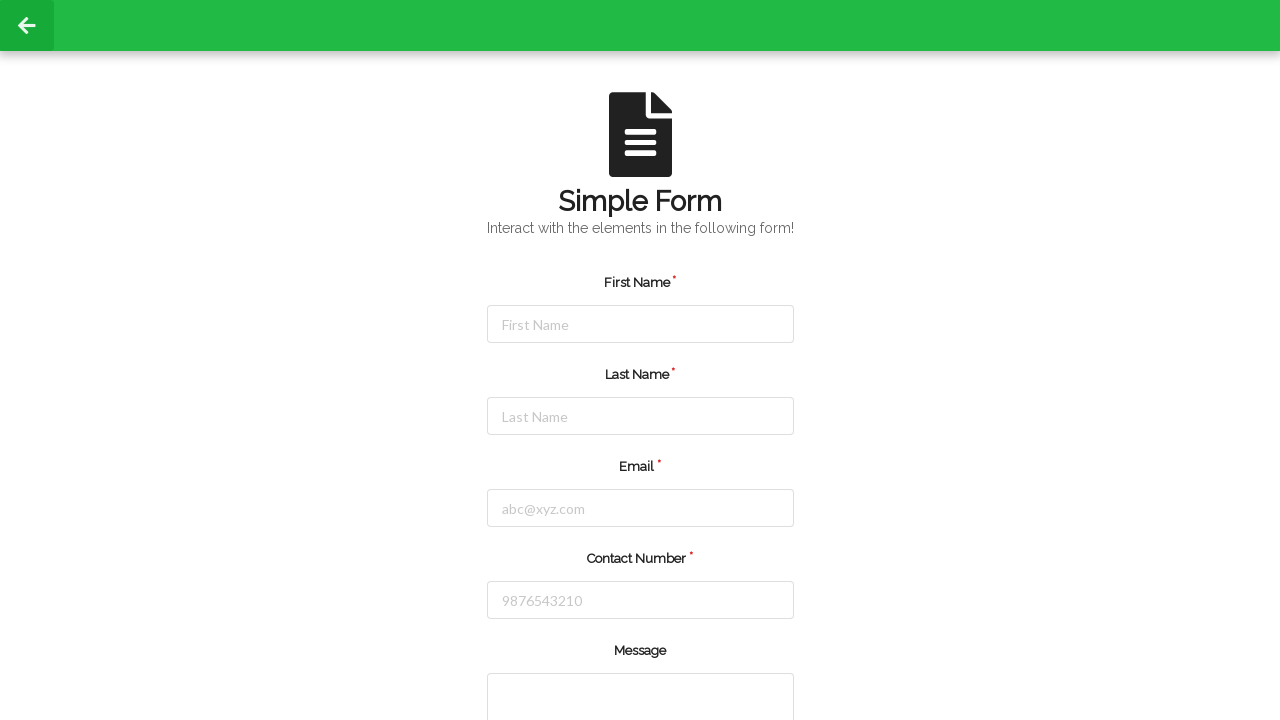

Filled first name field with 'Michael' on #firstName
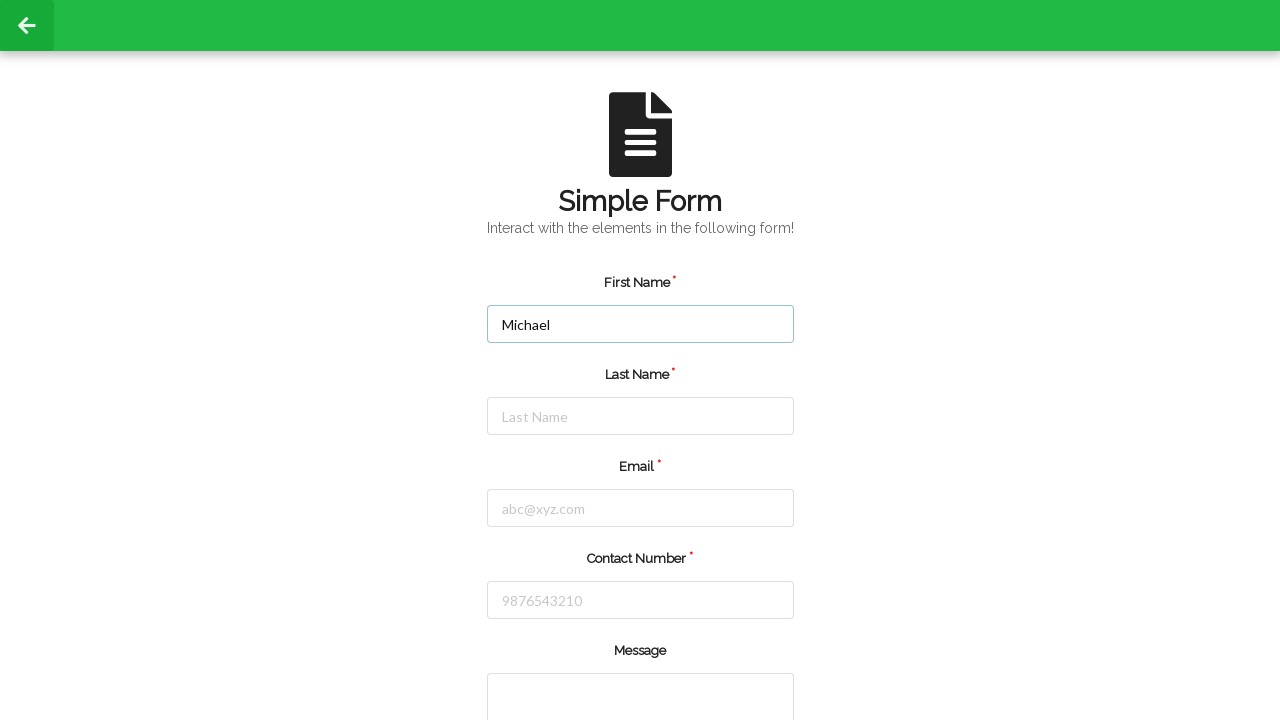

Filled last name field with 'Thompson' on #lastName
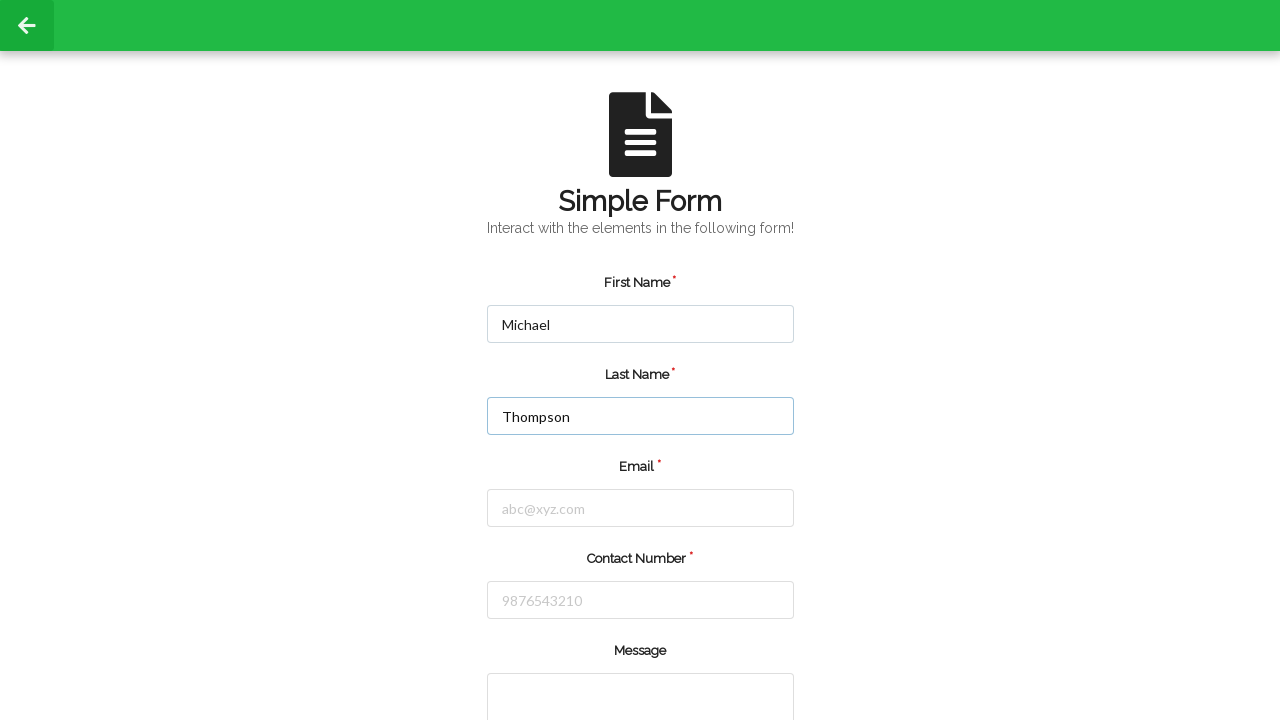

Filled email field with 'michael.thompson@example.com' on #email
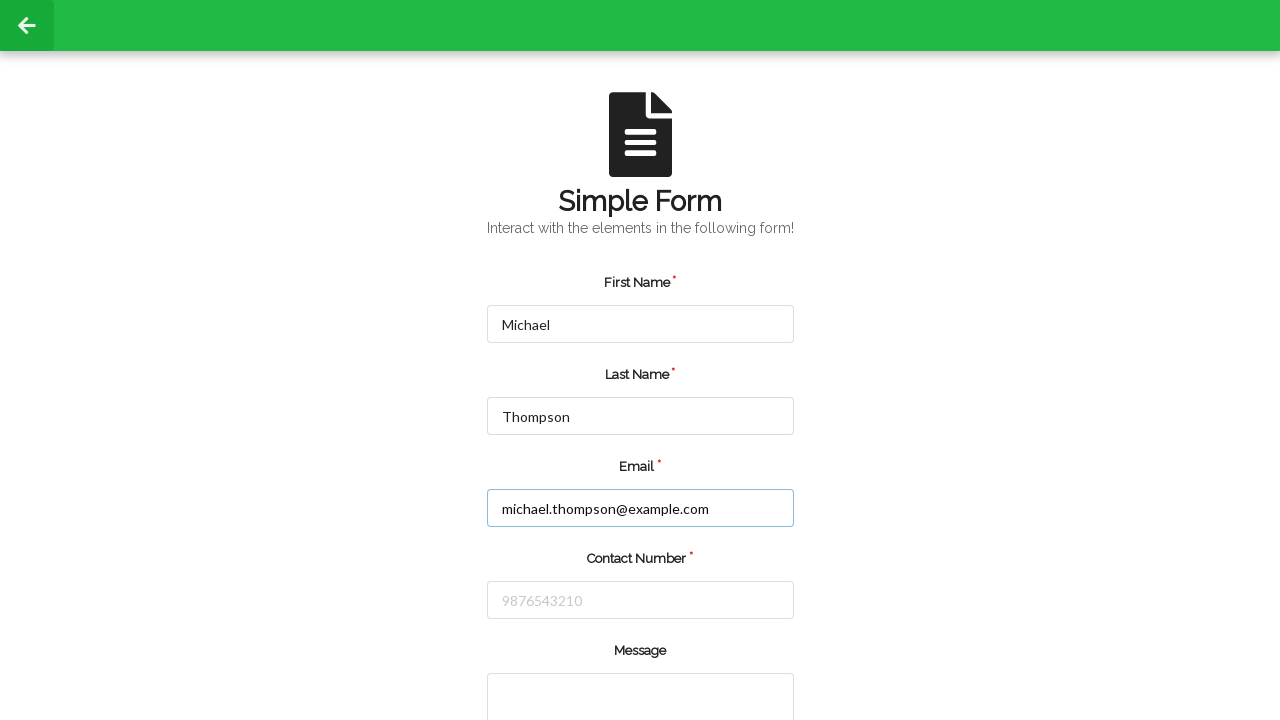

Filled phone number field with '5551234567' on #number
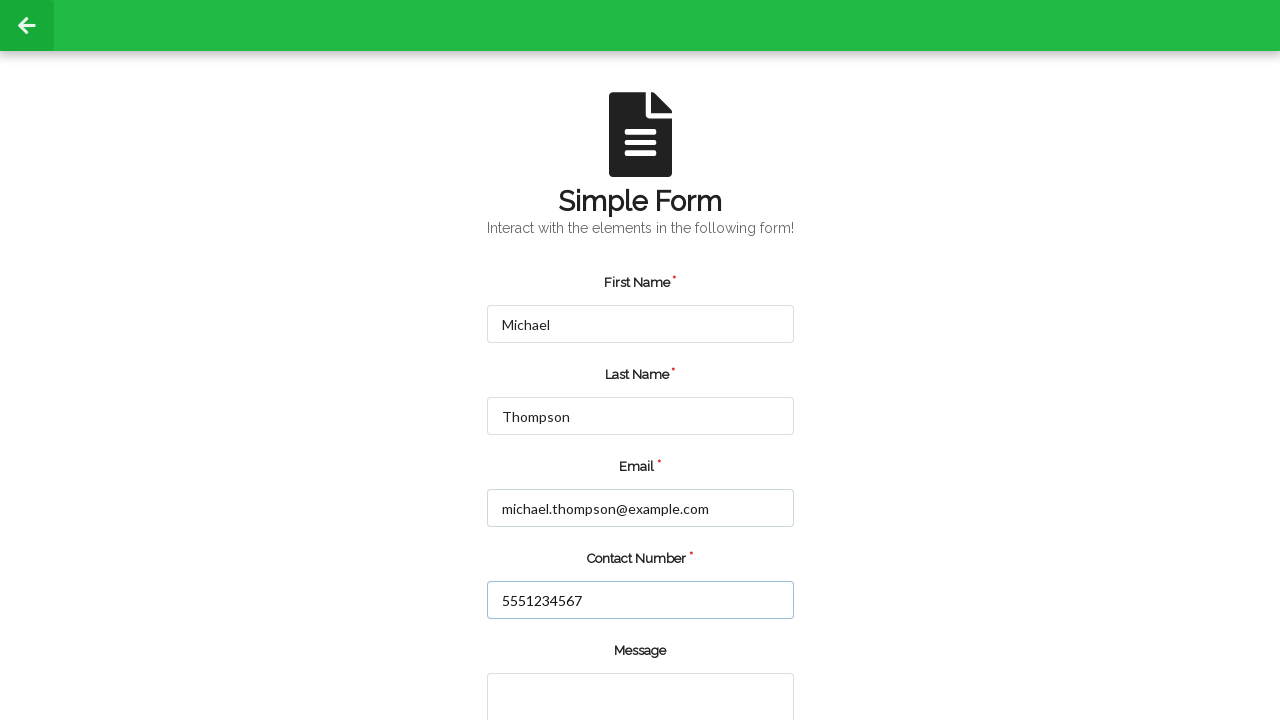

Clicked submit button at (558, 660) on input.green
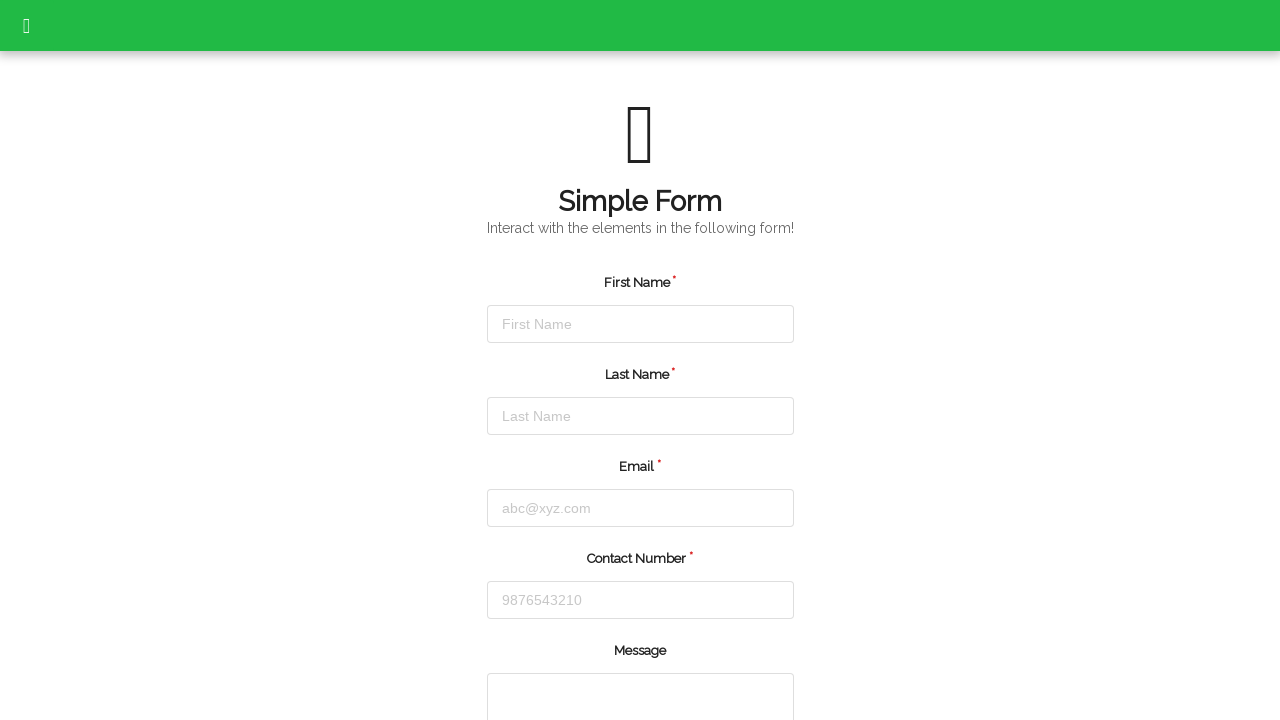

Set up dialog handler to accept alerts
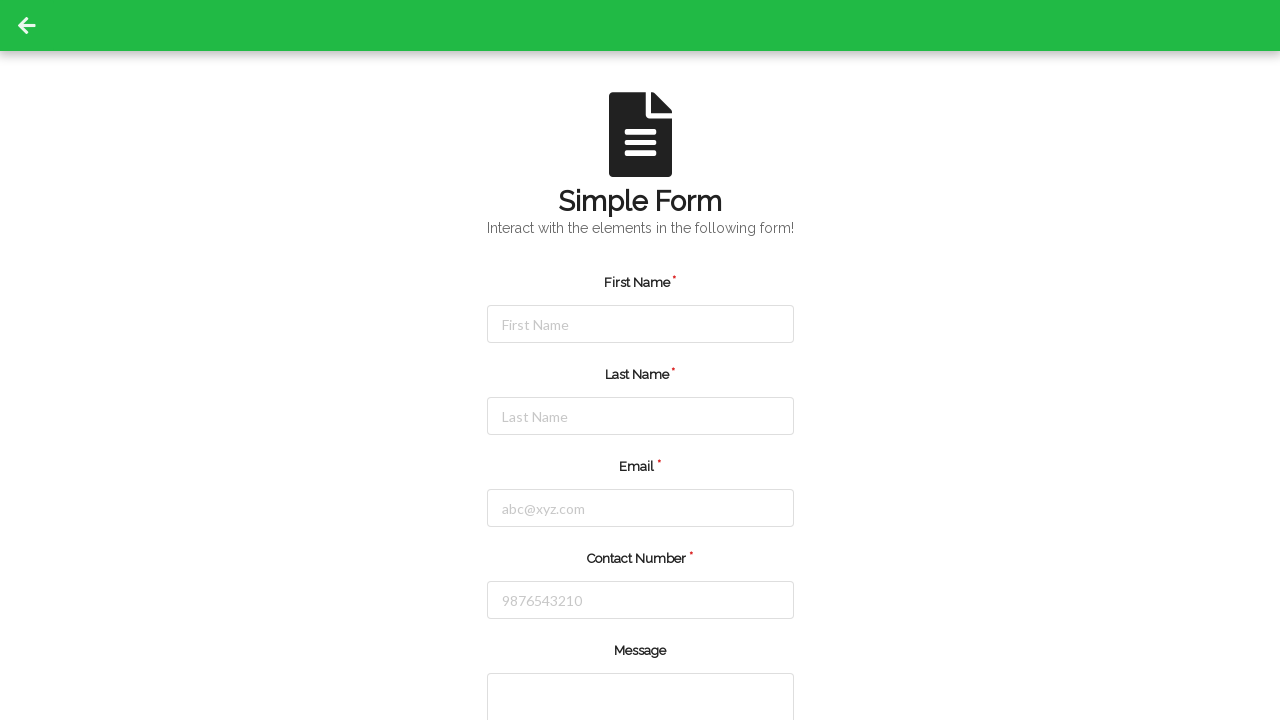

Waited 1 second for alert and page interaction
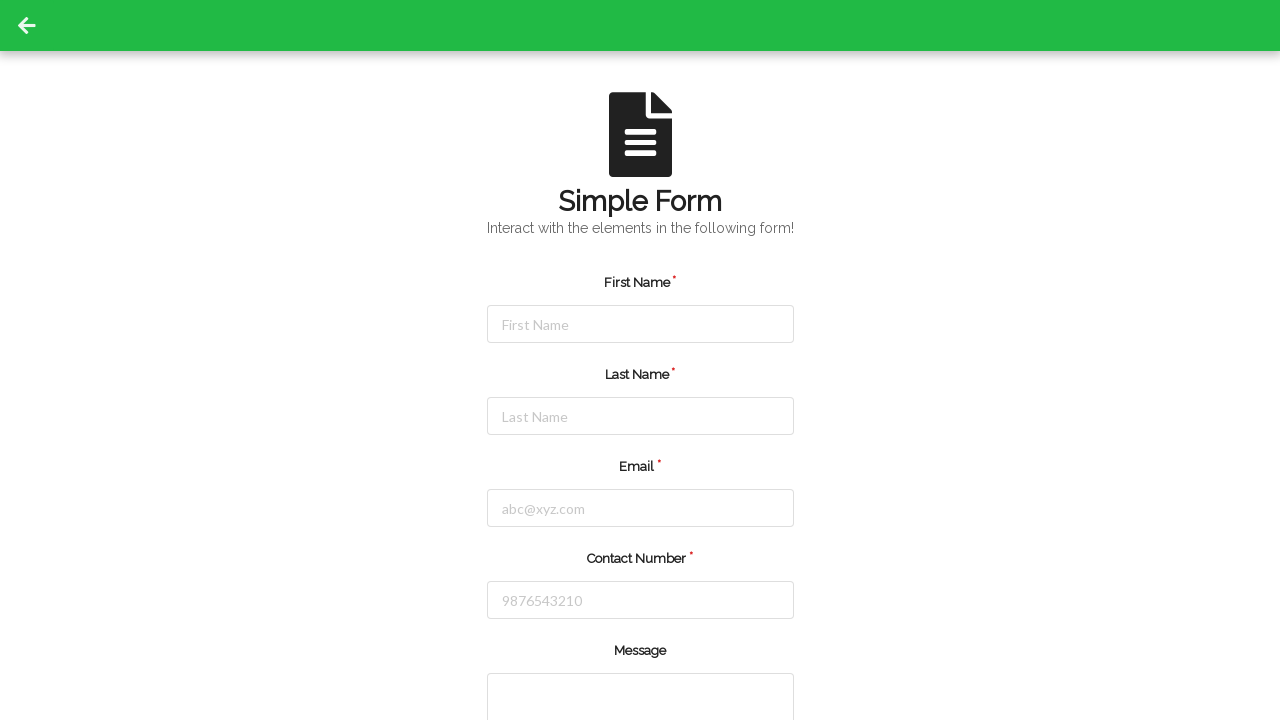

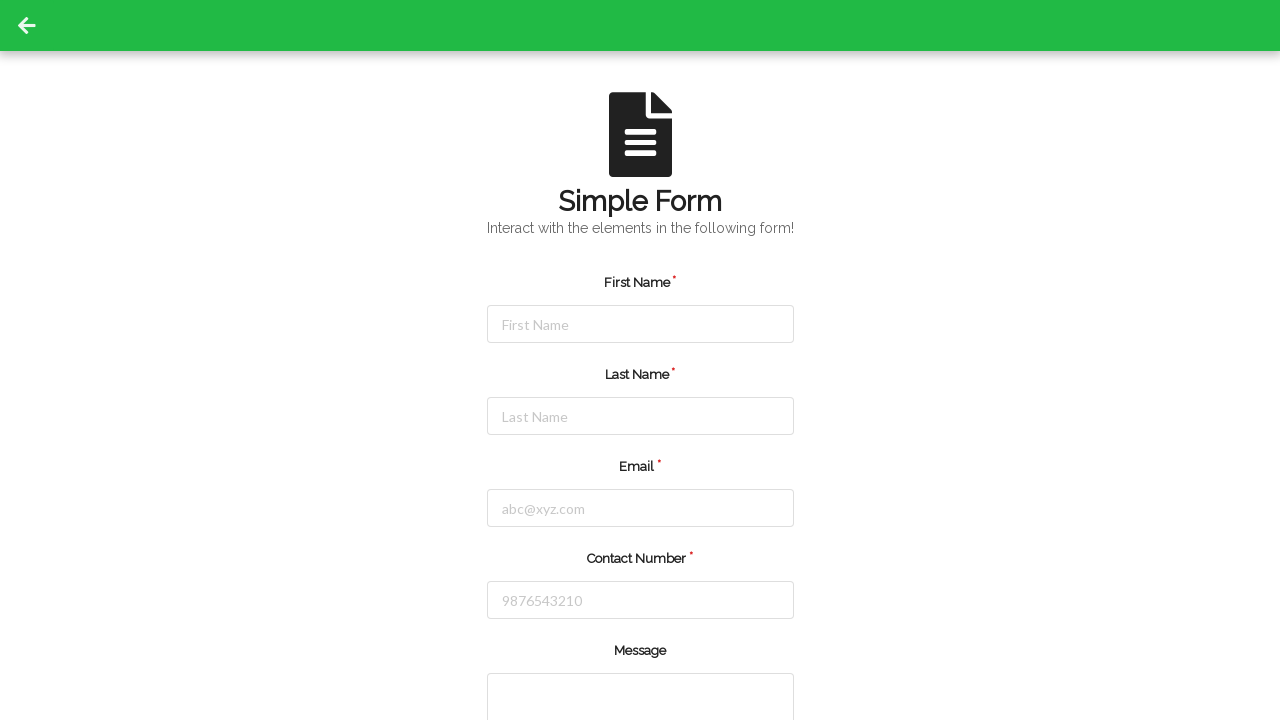